Tests product filtering by manufacturer on an e-commerce site, selecting a specific brand, navigating to product details, and attempting checkout with empty form fields to verify validation

Starting URL: https://bepantoan.vn

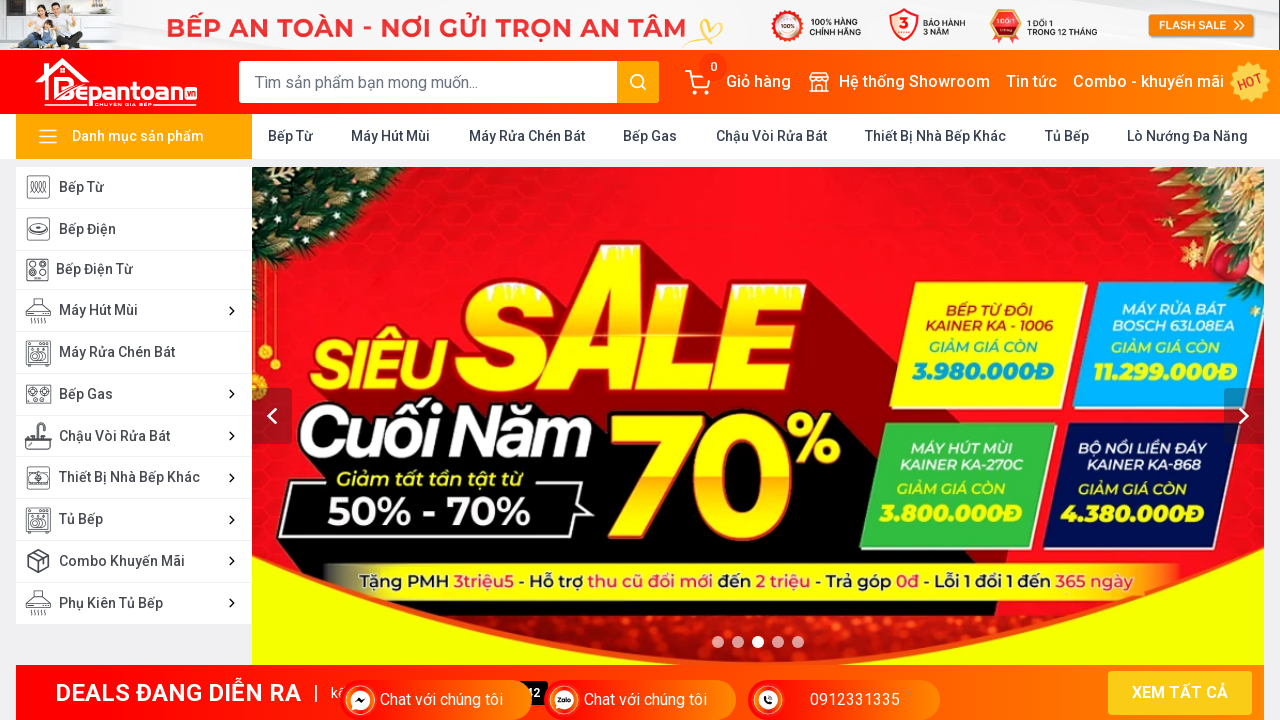

Clicked on 'Bếp Từ' (Induction Cooker) category at (290, 136) on xpath=//a[text()=' Bếp Từ ']
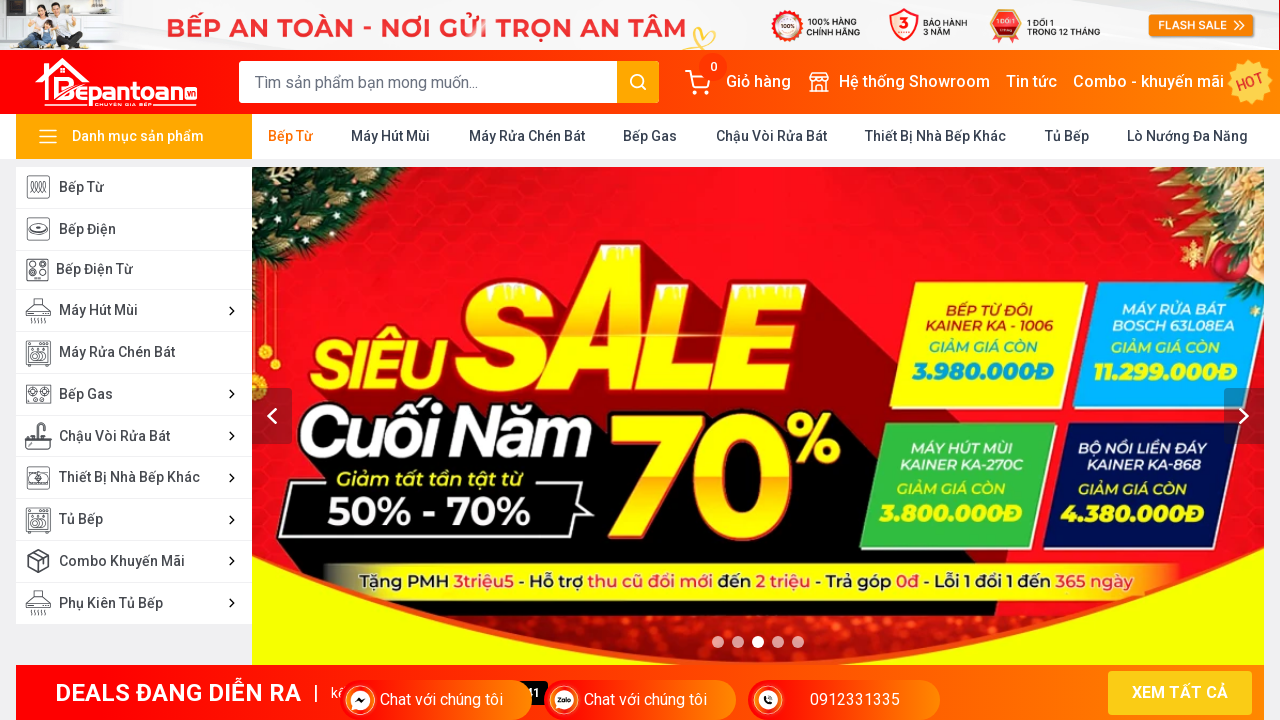

Waited for category page to load
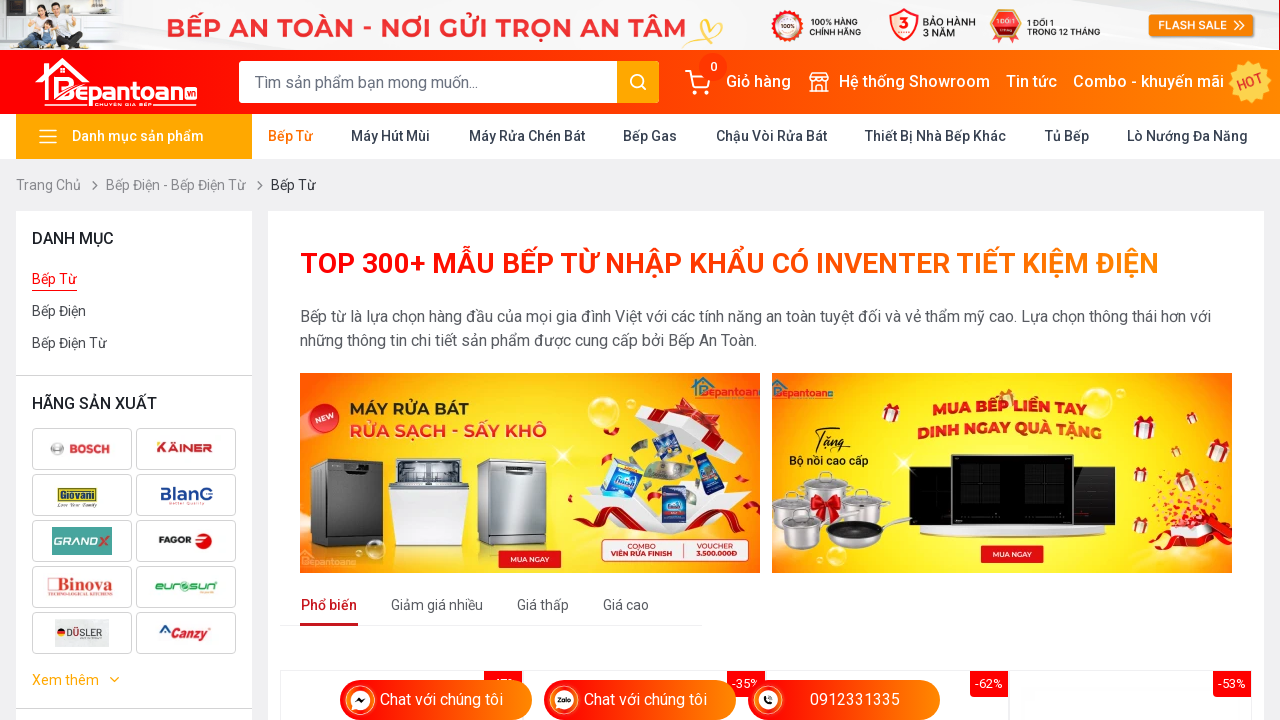

Clicked 'See more' link to expand manufacturer list at (78, 680) on (//a[@class='text-gold-100 text-sm see-more mt-4 inline-block'])[1]
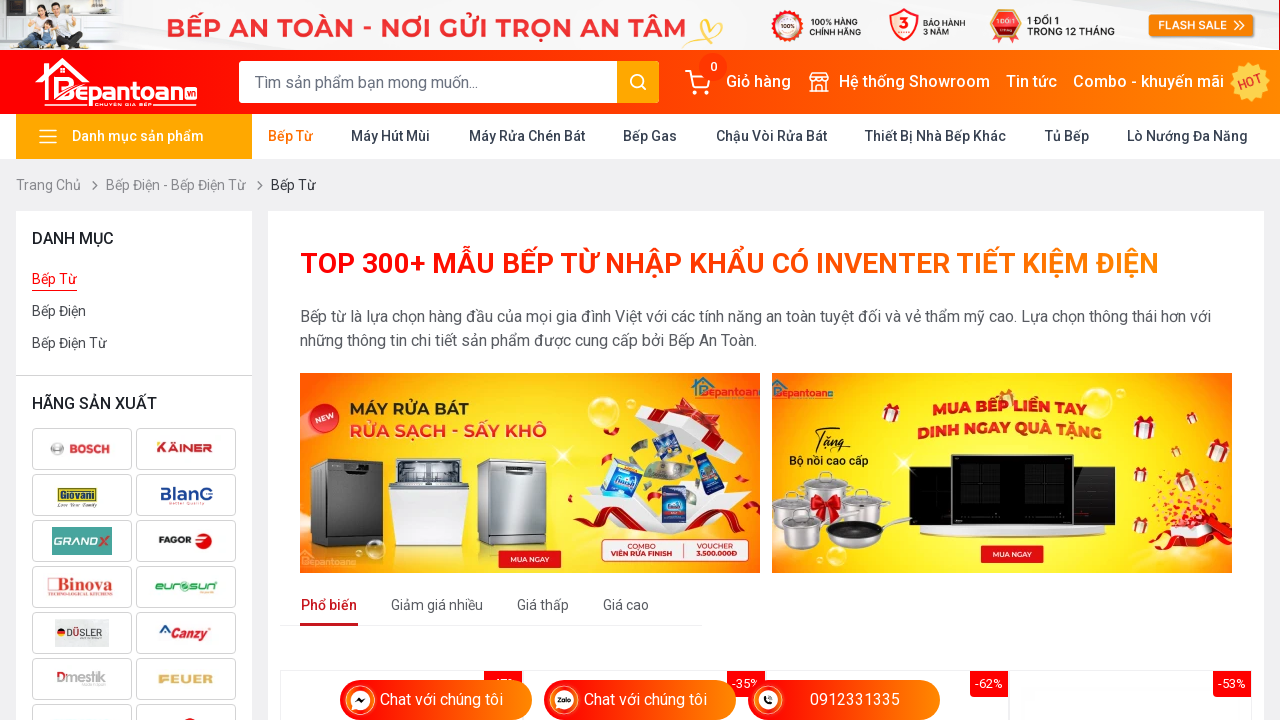

Selected a specific manufacturer (14th option) for filtering at (186, 699) on (//a[@class='h-[42px] flex justify-center items-center border border-grey-200 ro
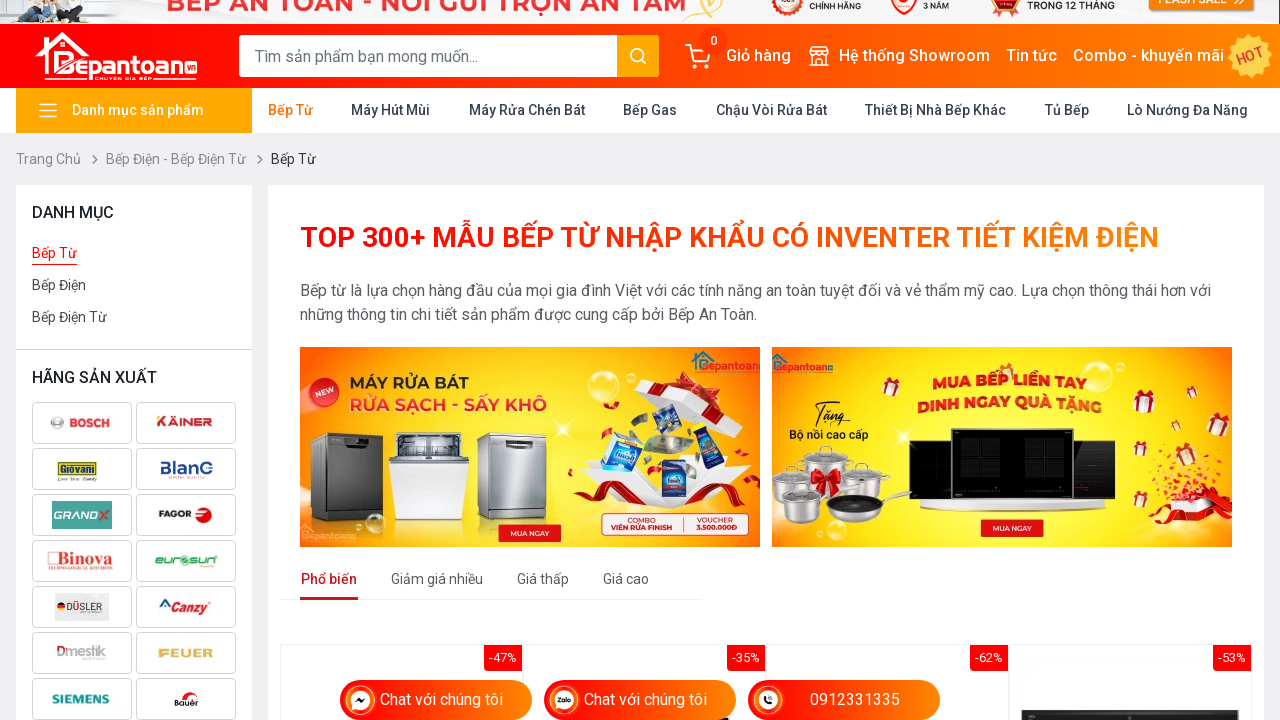

Waited for product list to filter by selected manufacturer
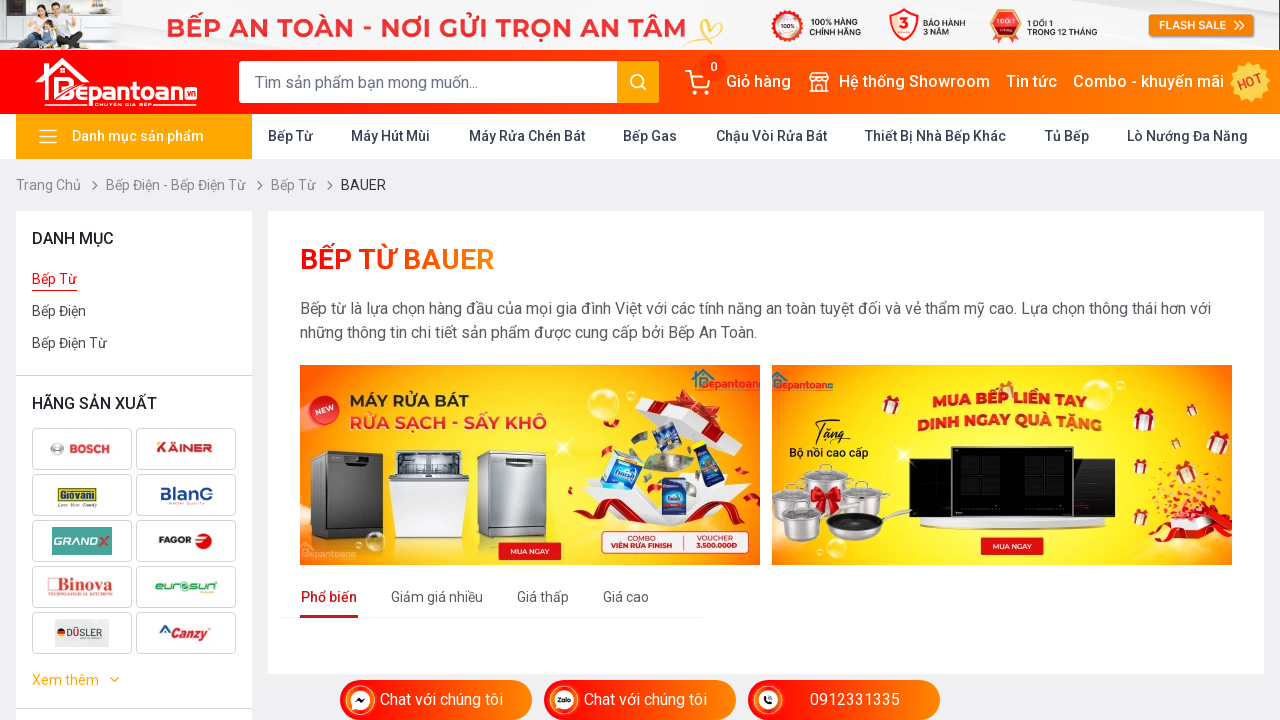

Clicked on first filtered product to view details at (402, 611) on (//div[@class='aspect-w-1 aspect-h-1'])[1]
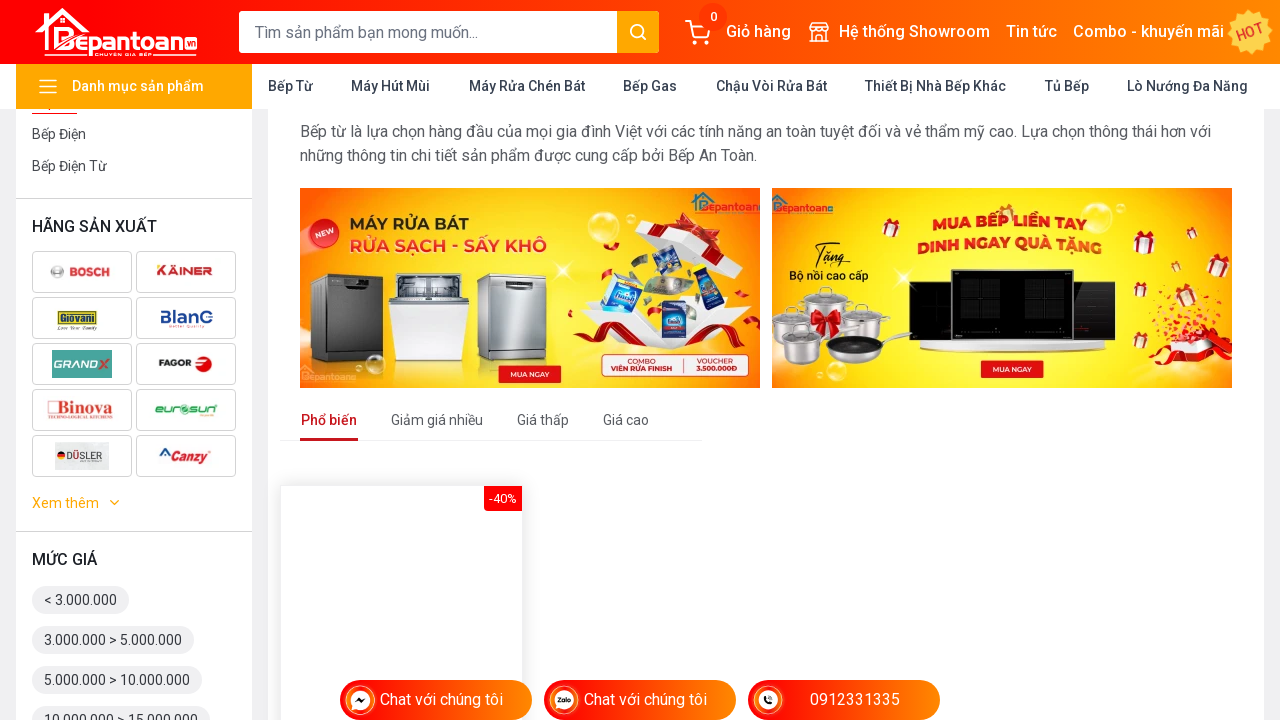

Waited for product details page to load
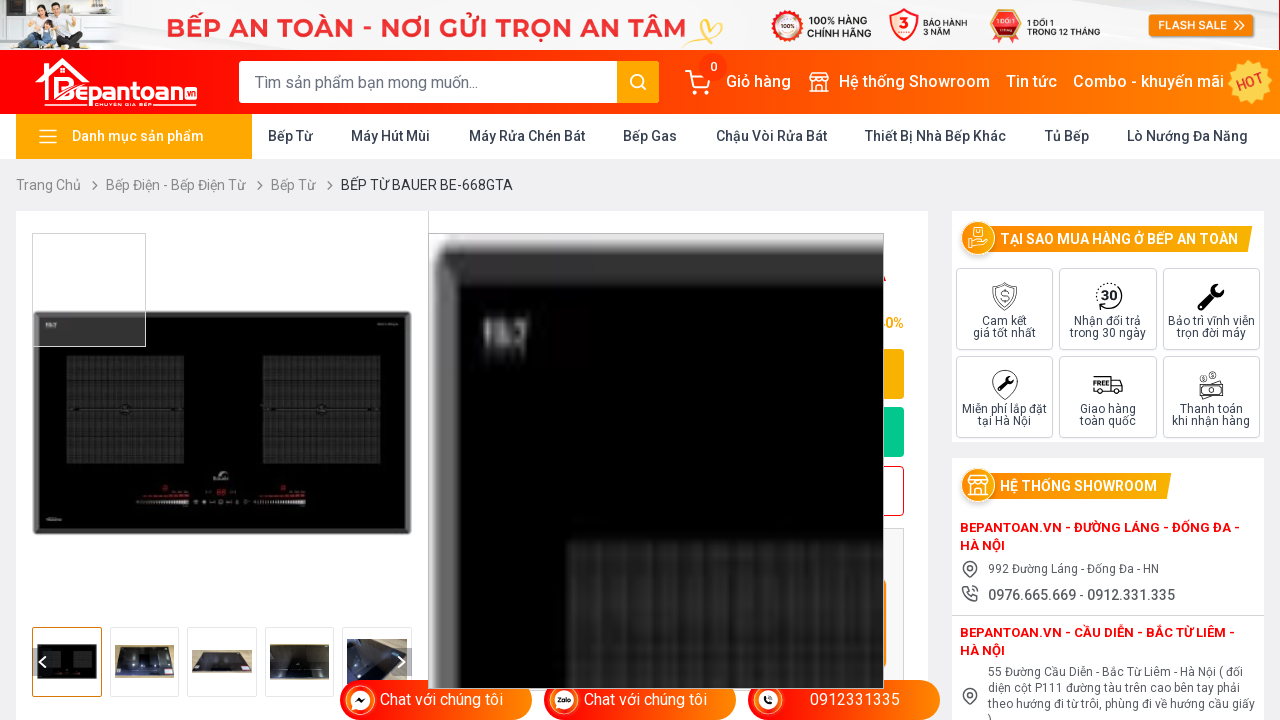

Clicked buy button to proceed to checkout at (564, 360) on xpath=//a[@class='flex-col justify-center w-full py-1 mb-2 md:px-5 xl:px-2 btn b
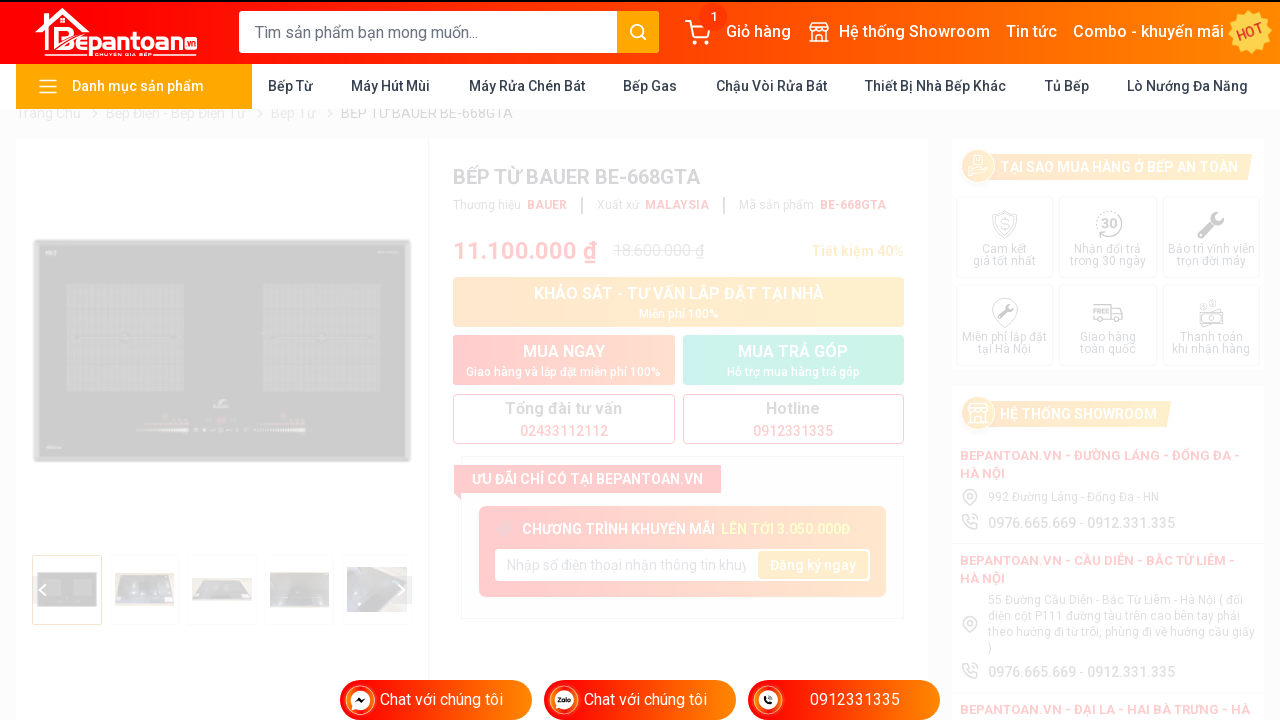

Waited for checkout form to load
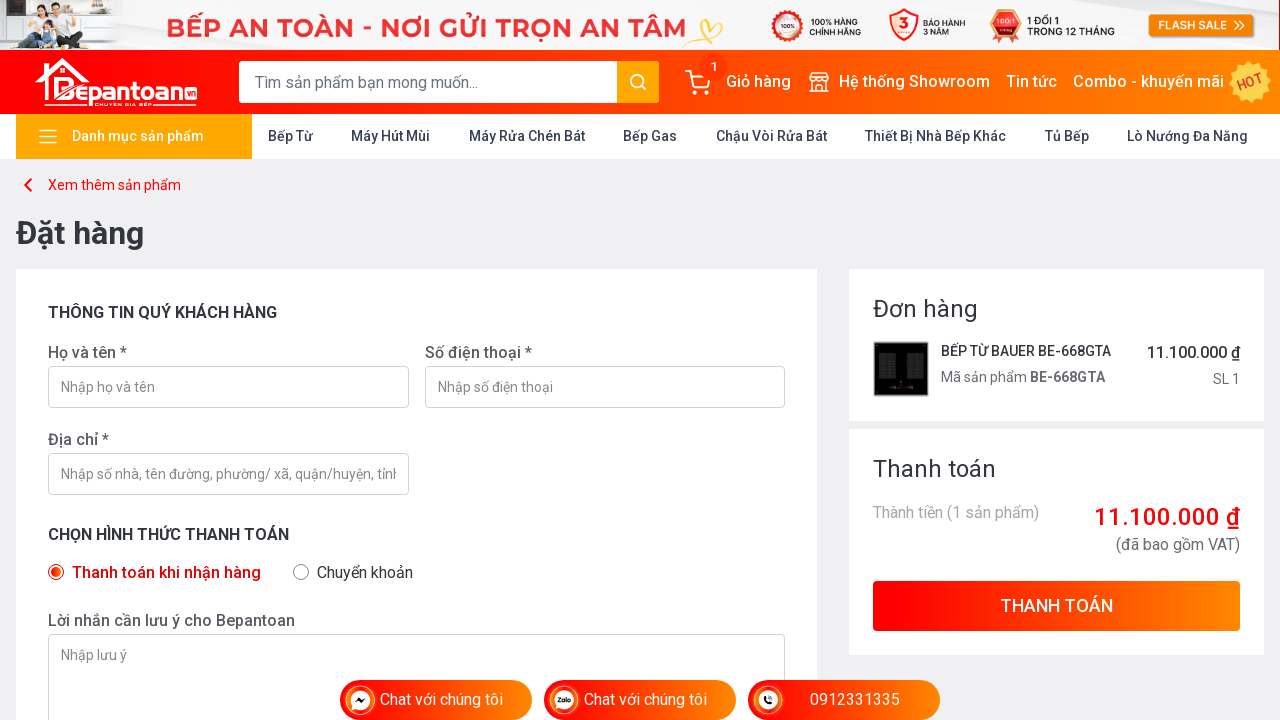

Left name field empty (full name validation test) on //input[@placeholder='Nhập họ và tên']
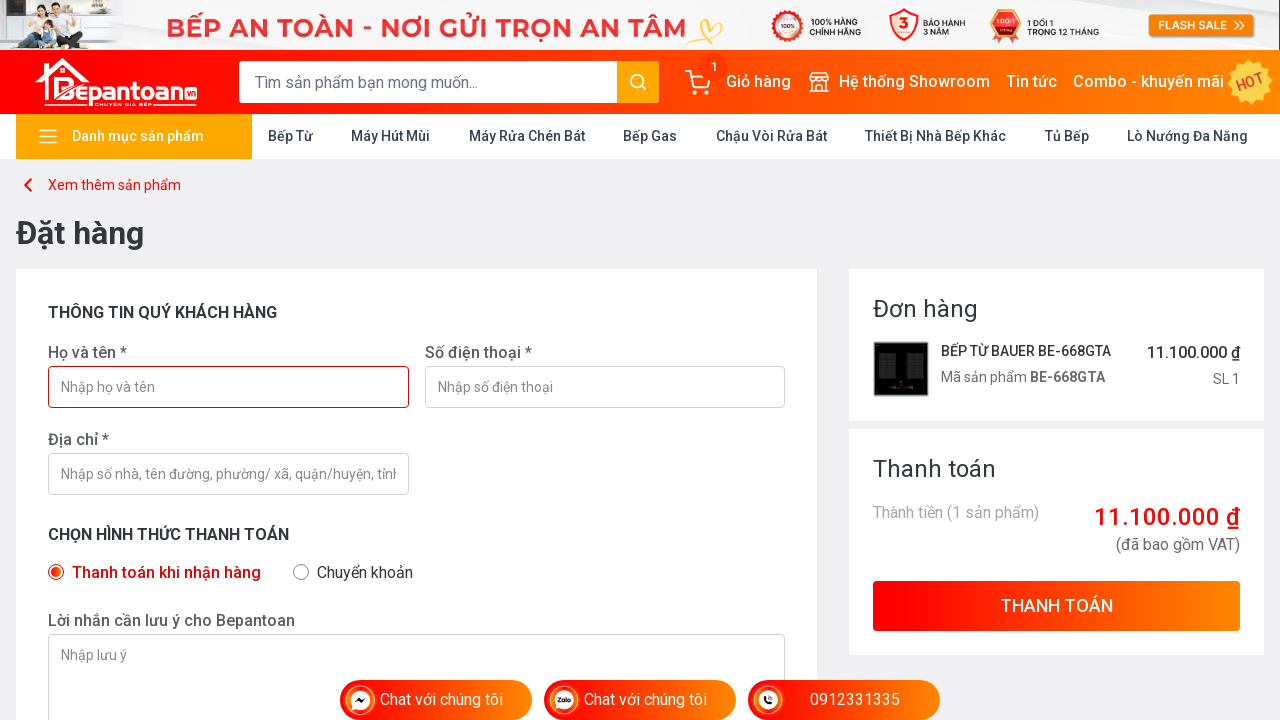

Left phone number field empty (phone validation test) on //input[@placeholder='Nhập số điện thoại']
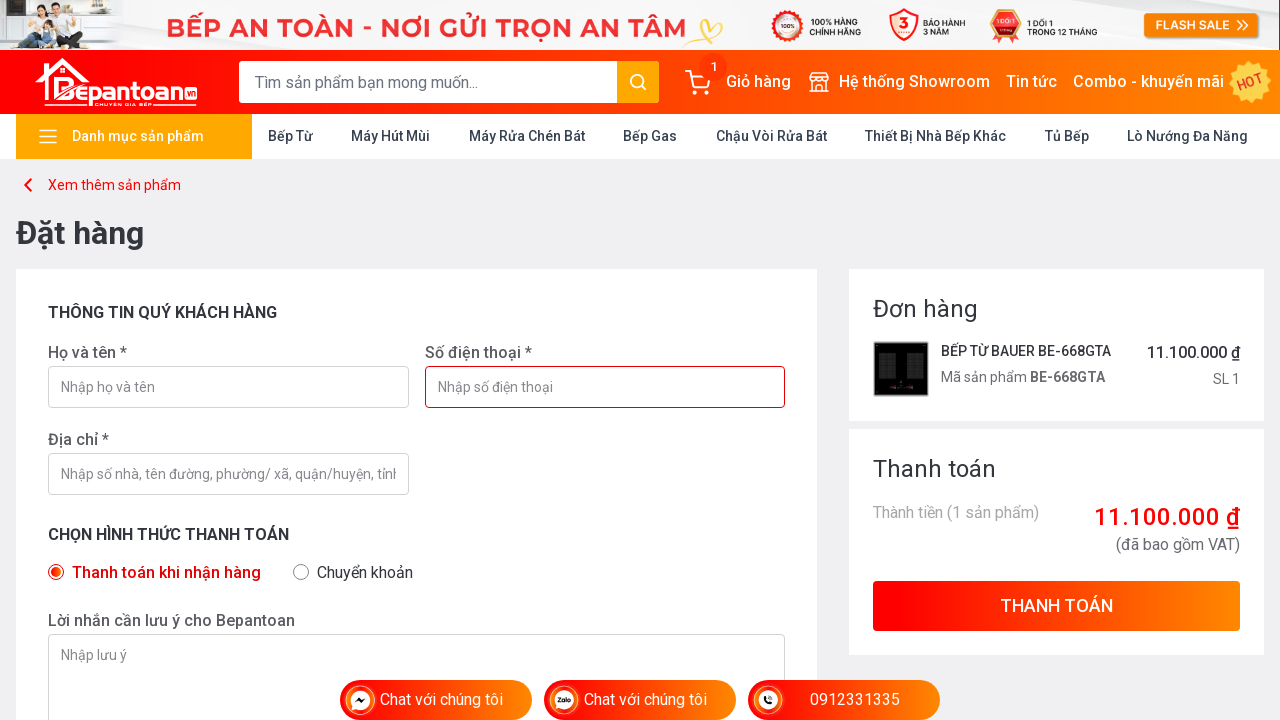

Left address field empty (address validation test) on //input[@placeholder='Nhập số nhà, tên đường, phường/ xã, quận/huyện, tỉnh/ thàn
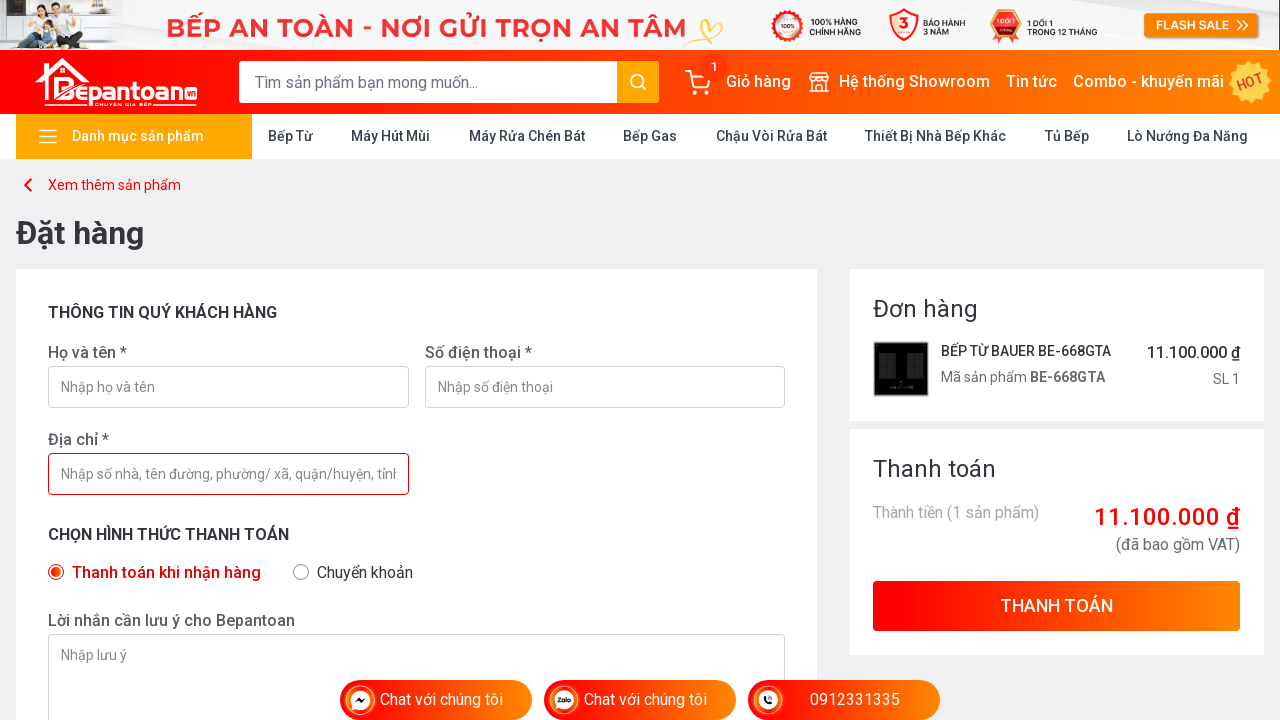

Clicked submit button with empty form fields to trigger validation errors at (1056, 606) on xpath=//button[@class='justify-center w-full uppercase btn btn-large btn-linear 
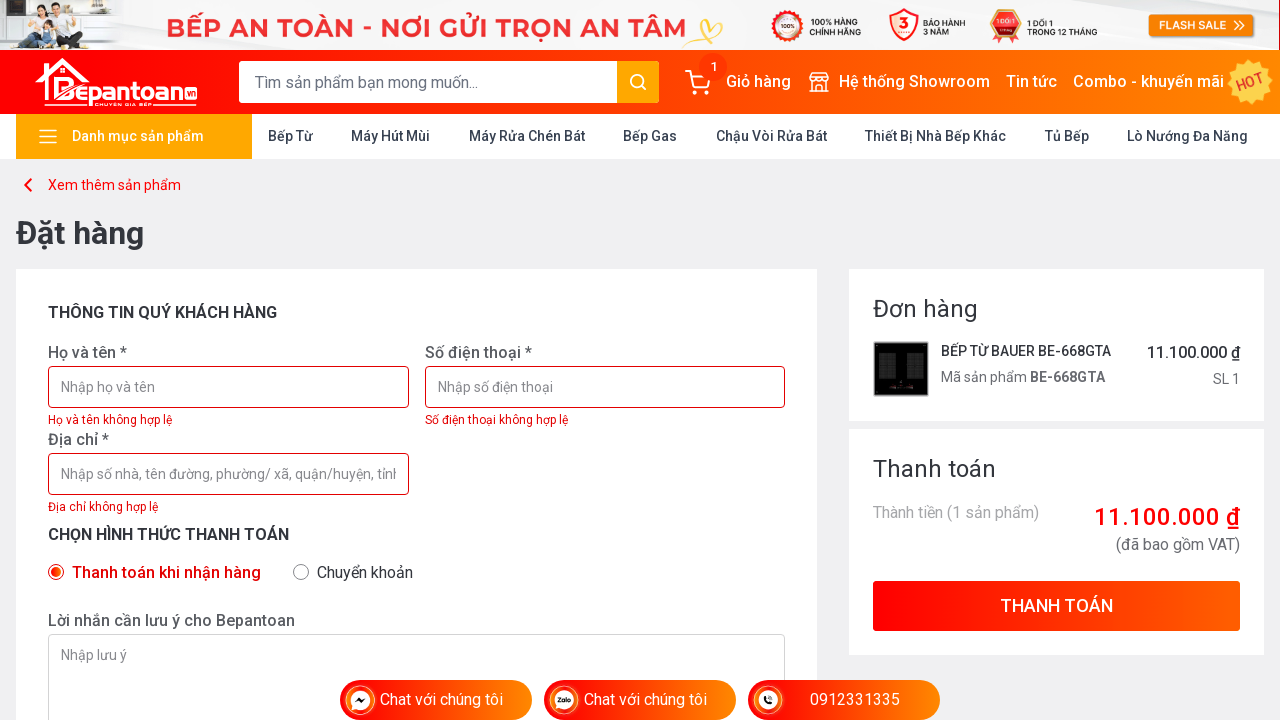

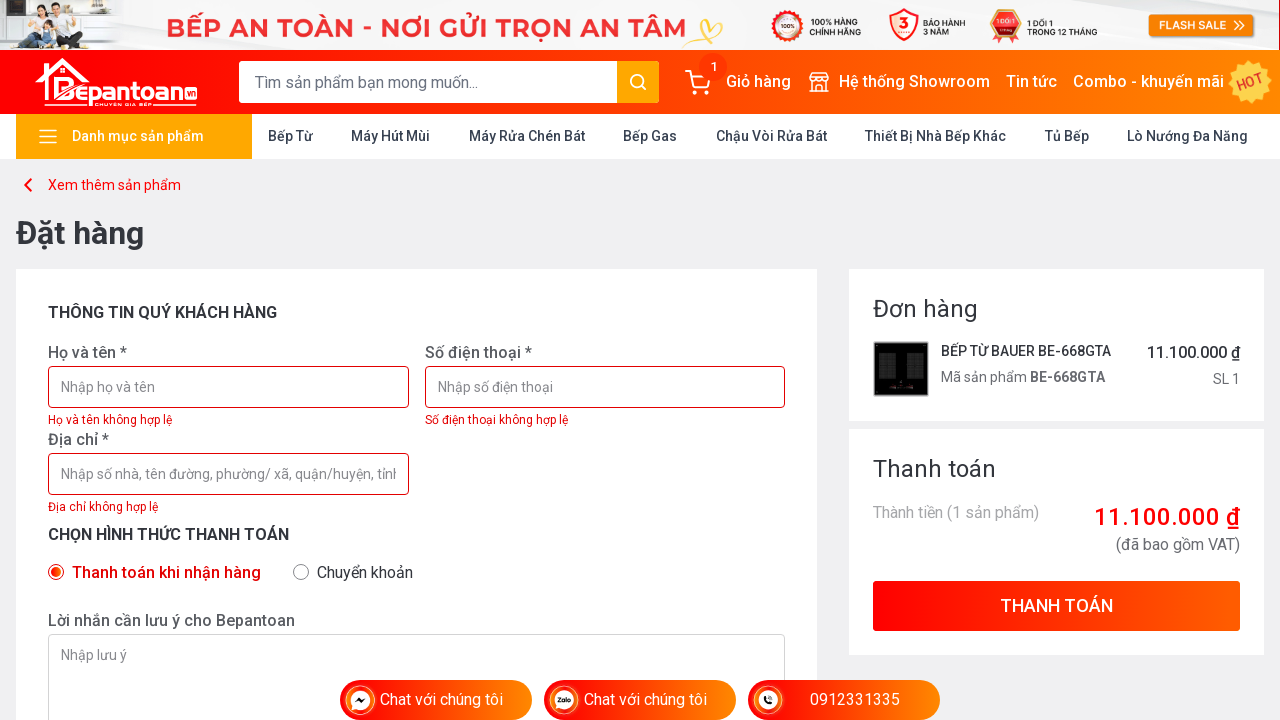